Tests that the Clear completed button is hidden when no items are completed

Starting URL: https://demo.playwright.dev/todomvc

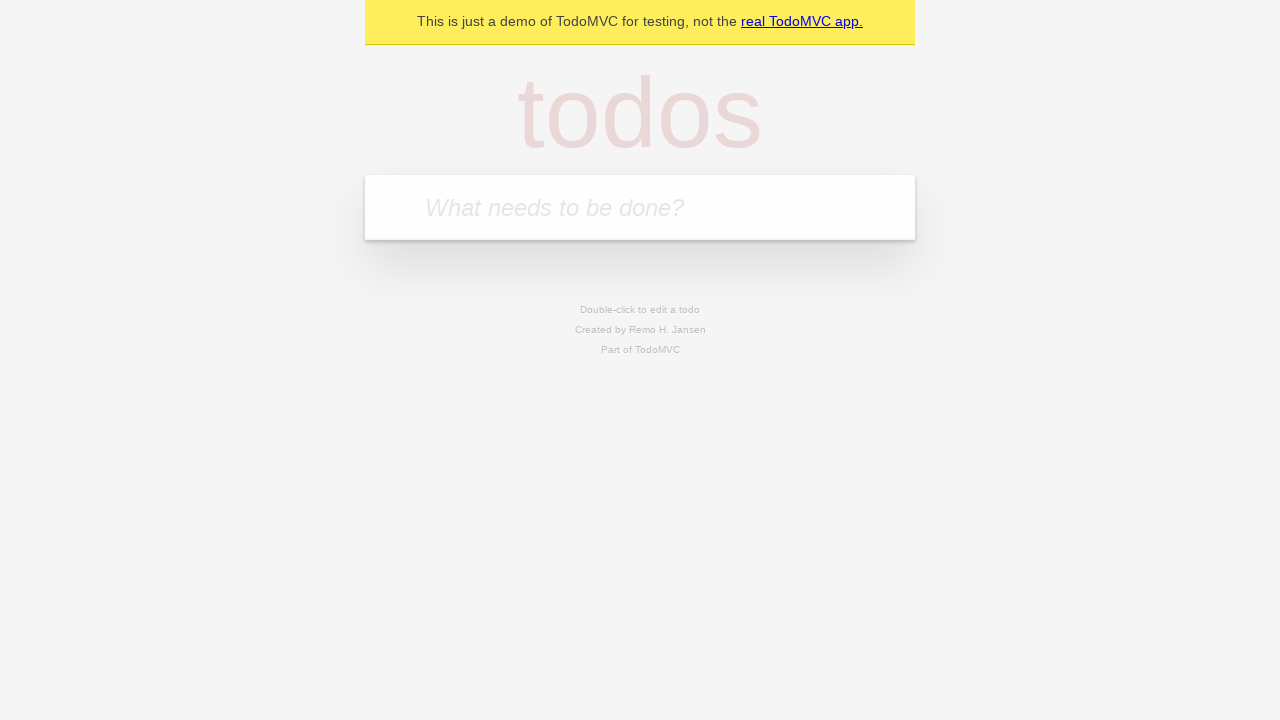

Filled input field with 'buy some cheese' on internal:attr=[placeholder="What needs to be done?"i]
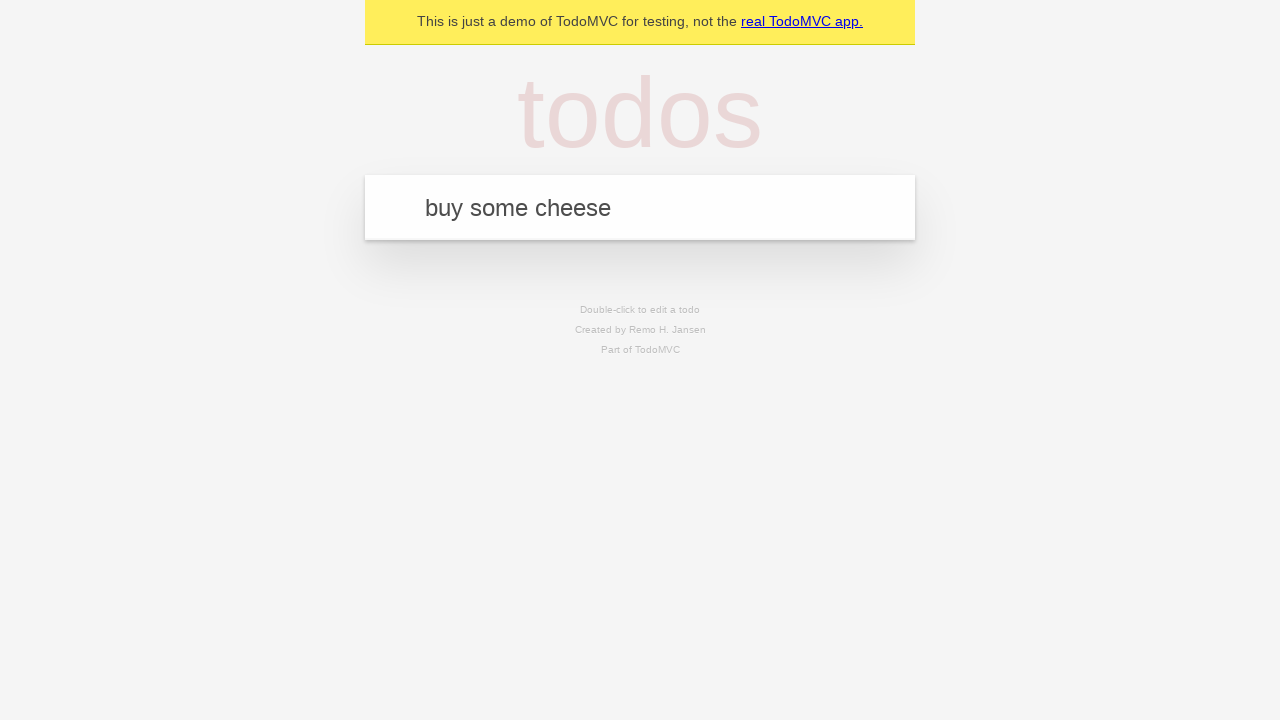

Pressed Enter to add first todo item on internal:attr=[placeholder="What needs to be done?"i]
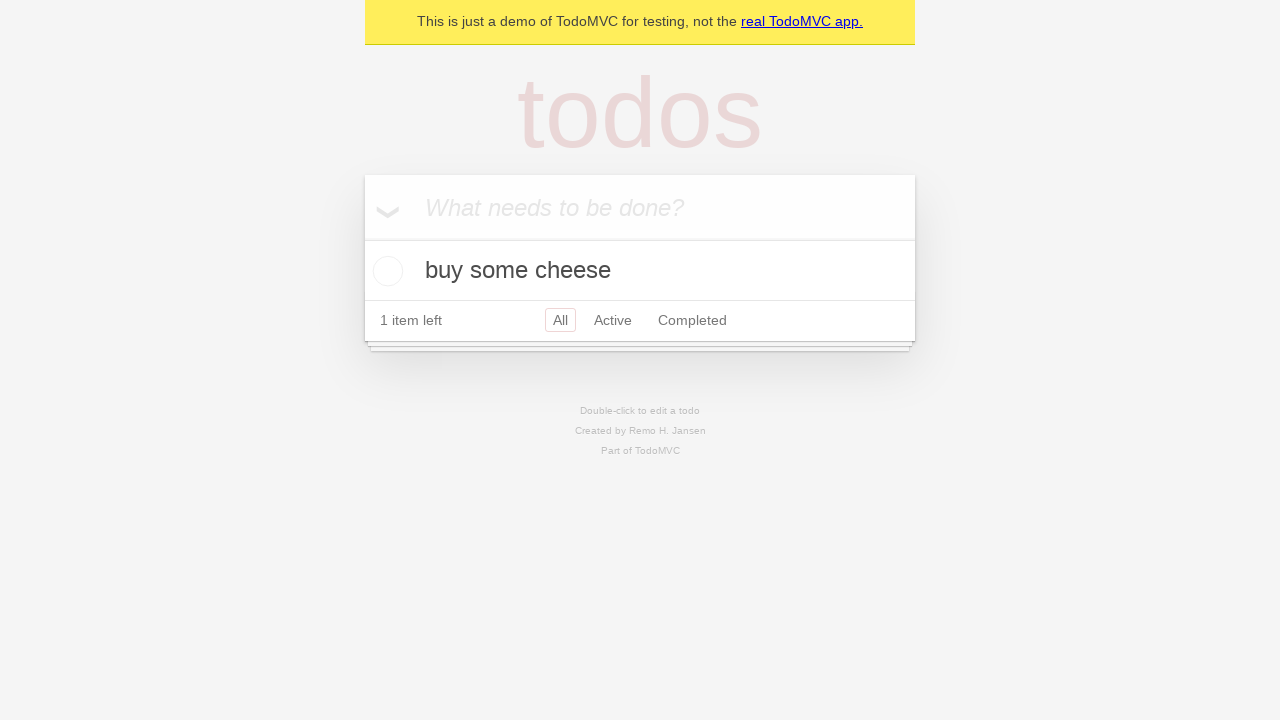

Filled input field with 'feed the cat' on internal:attr=[placeholder="What needs to be done?"i]
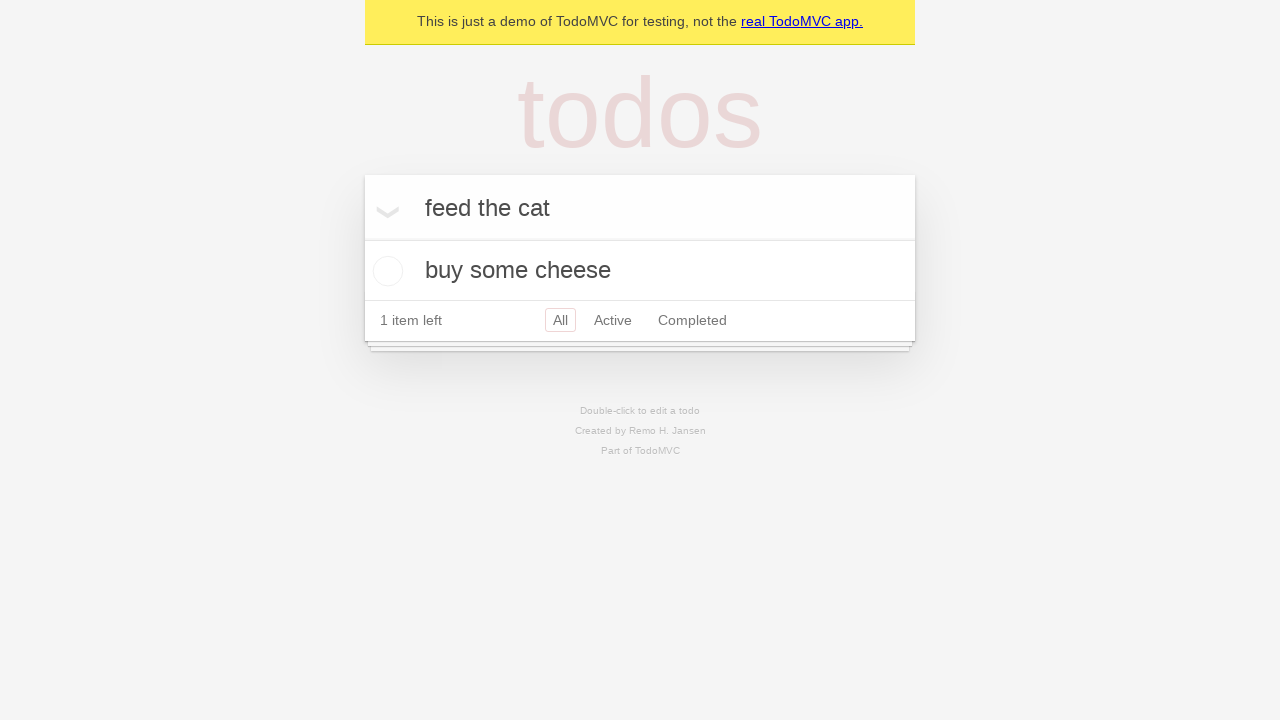

Pressed Enter to add second todo item on internal:attr=[placeholder="What needs to be done?"i]
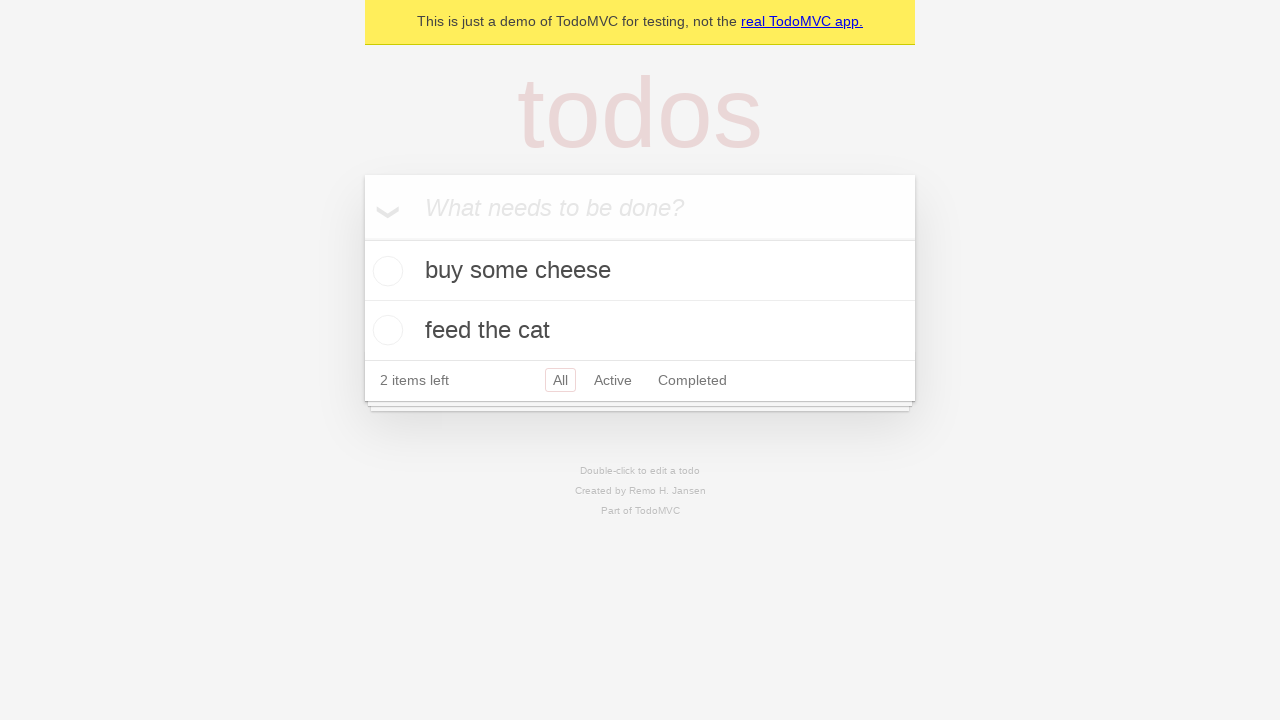

Filled input field with 'book a doctors appointment' on internal:attr=[placeholder="What needs to be done?"i]
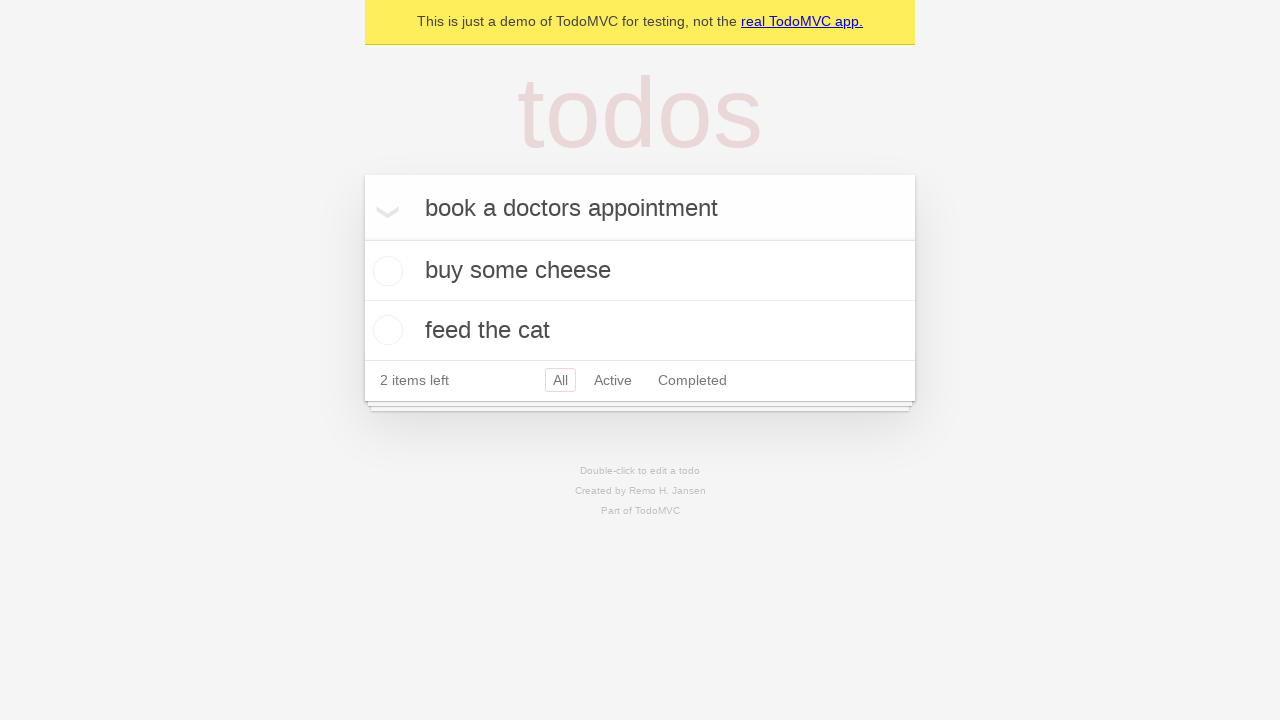

Pressed Enter to add third todo item on internal:attr=[placeholder="What needs to be done?"i]
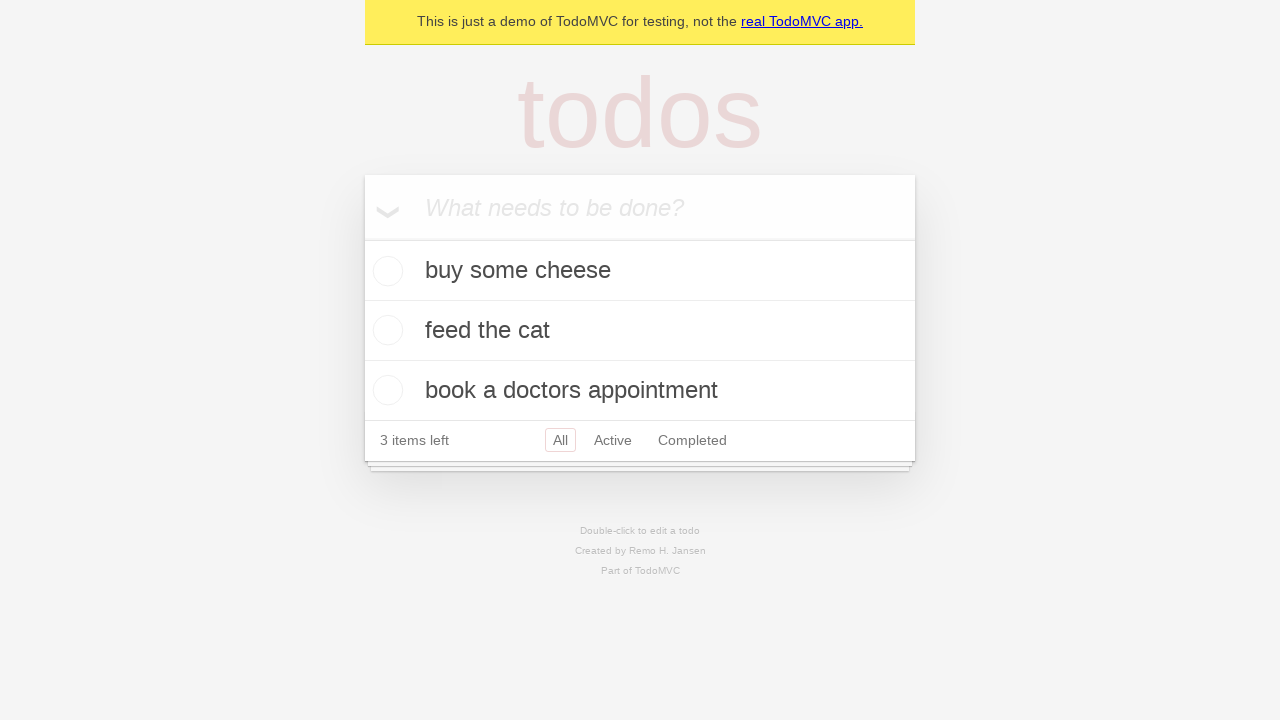

Checked the first todo item to mark it as completed at (385, 271) on .todo-list li .toggle >> nth=0
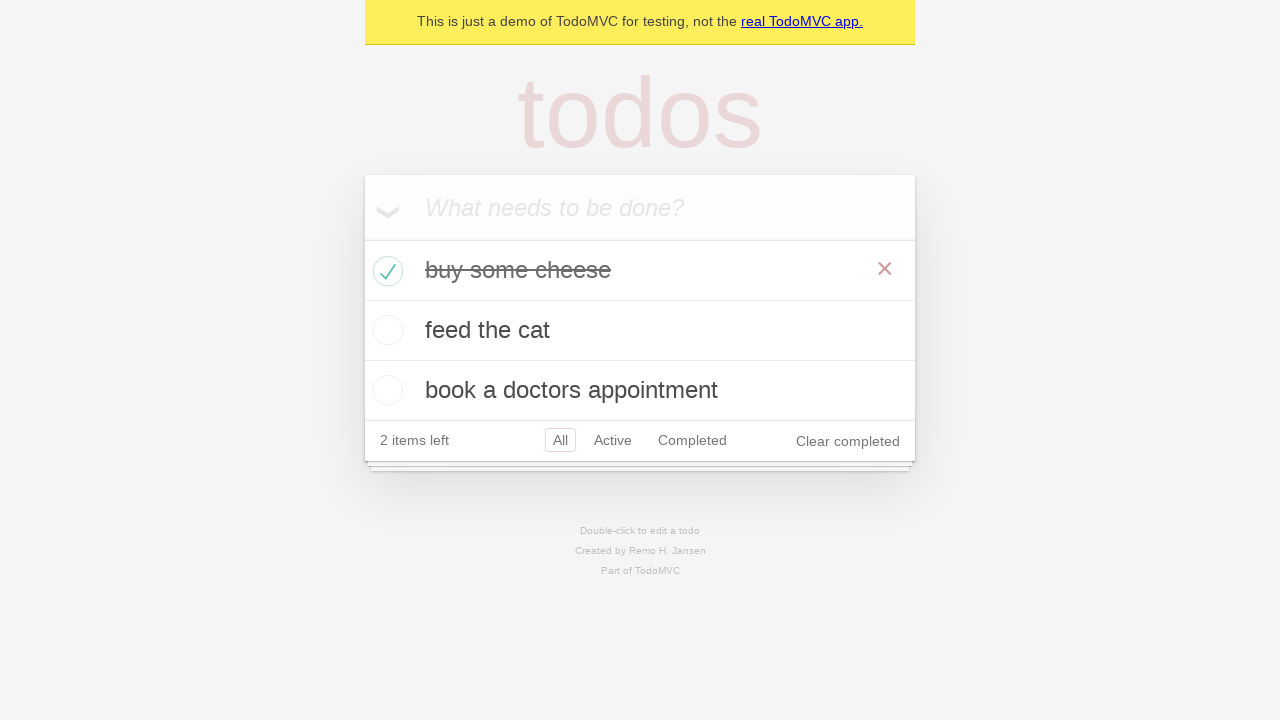

Clicked 'Clear completed' button to remove completed item at (848, 441) on internal:role=button[name="Clear completed"i]
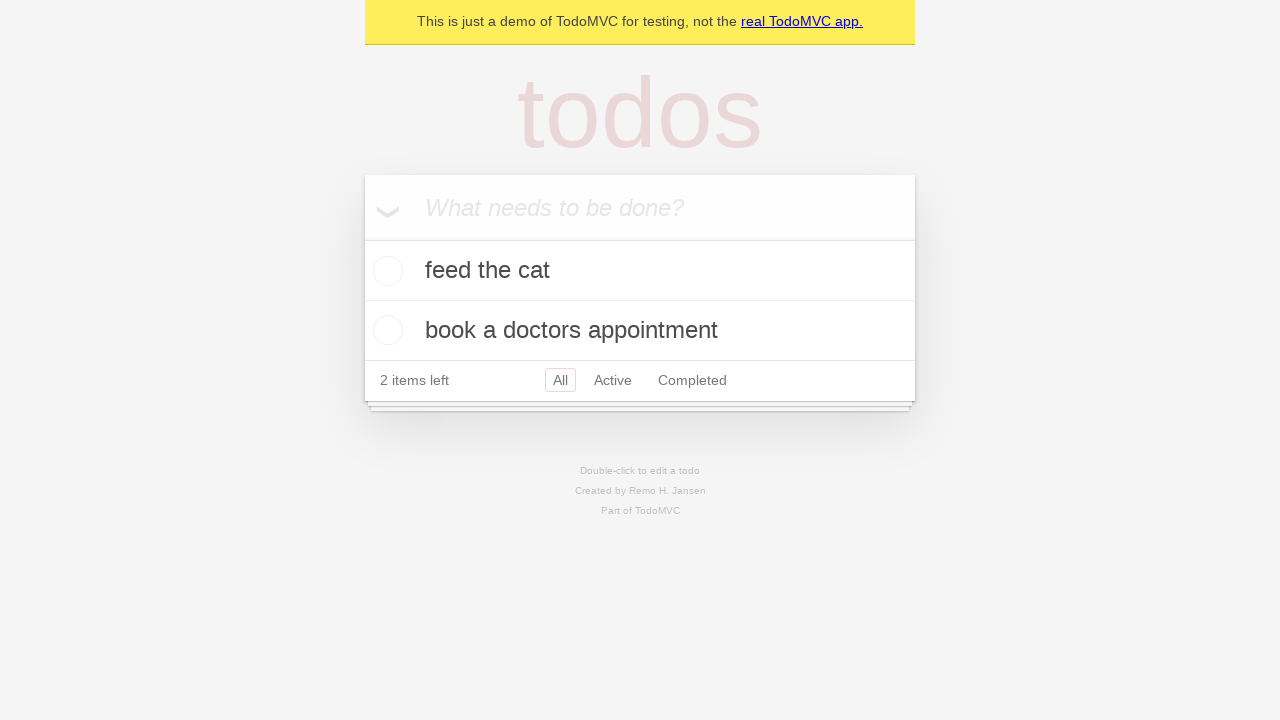

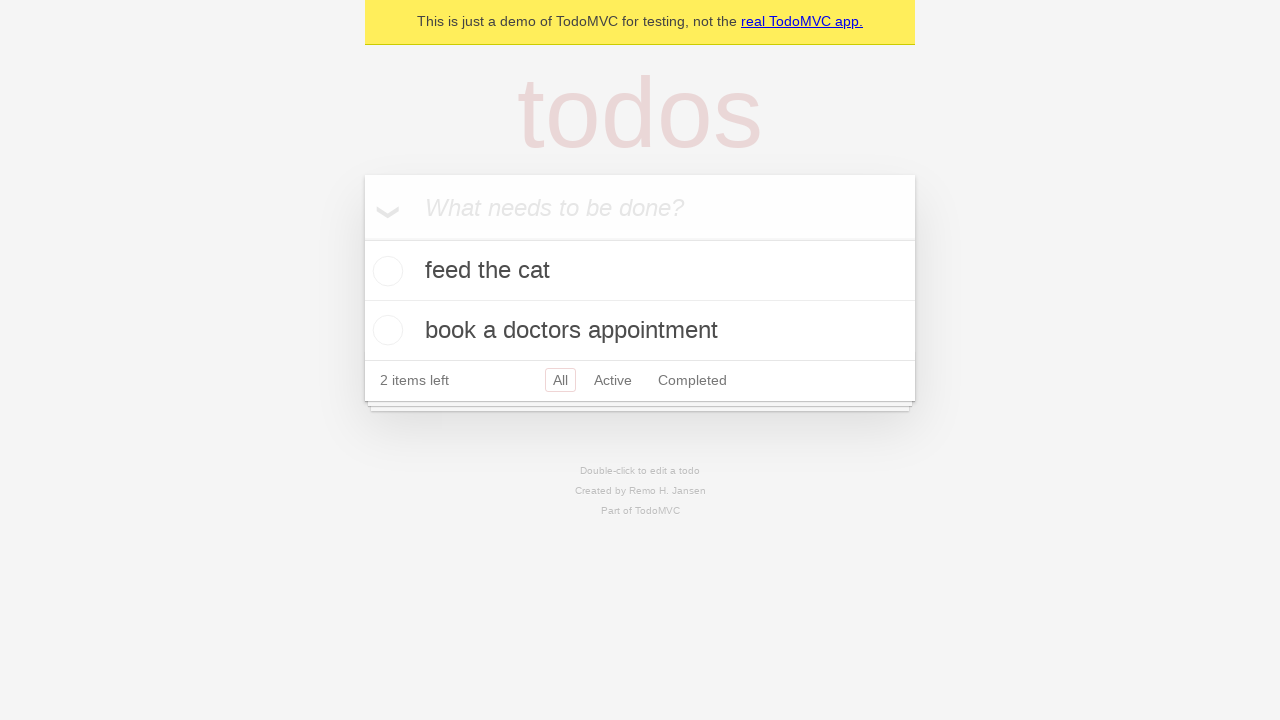